Tests drag-and-drop functionality on the Simple tab by dragging an element to a target and then dragging it by offset, verifying coordinate changes.

Starting URL: https://demoqa.com

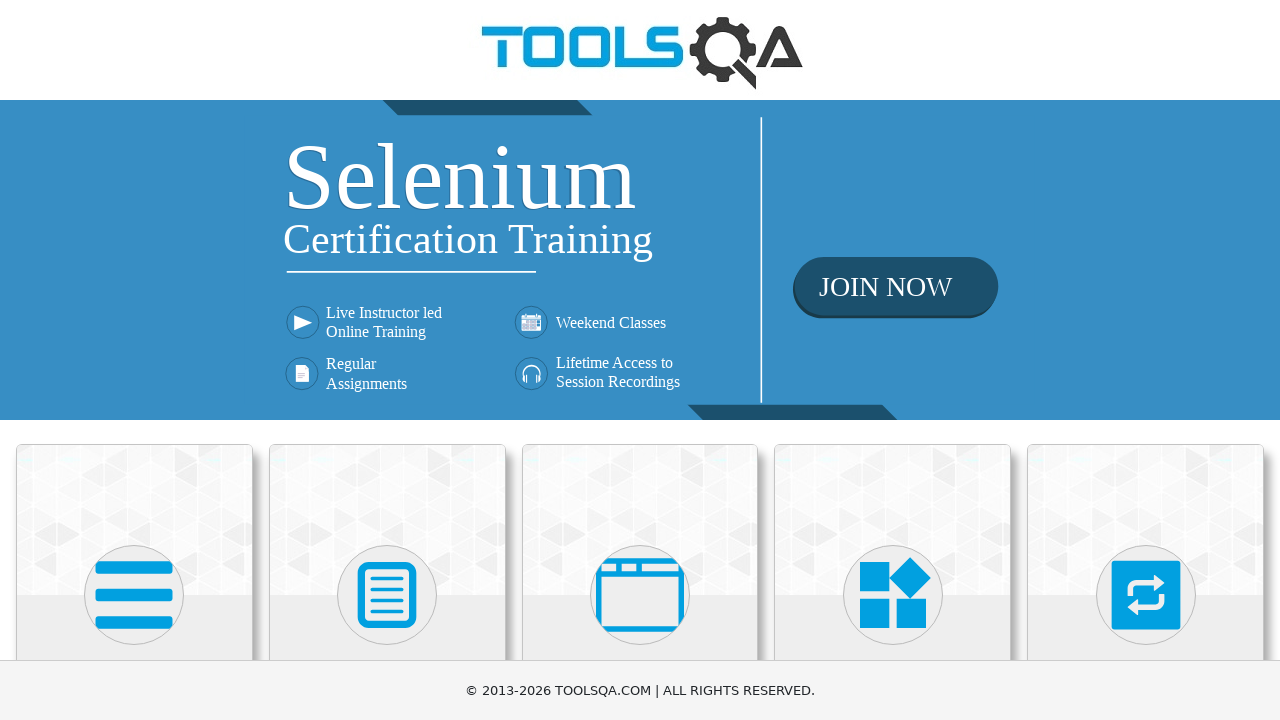

Clicked on Interactions category card at (1146, 360) on text=Interactions
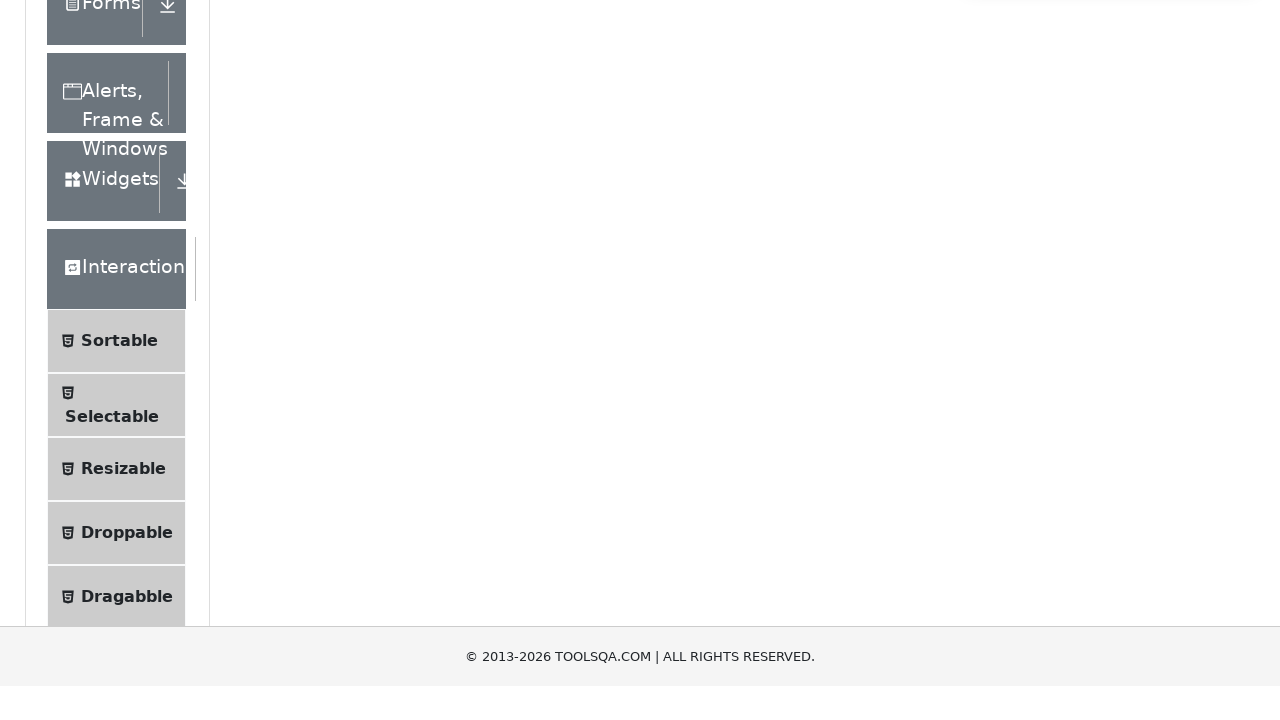

Clicked on Dragabble in the left panel menu at (127, 475) on text=Dragabble
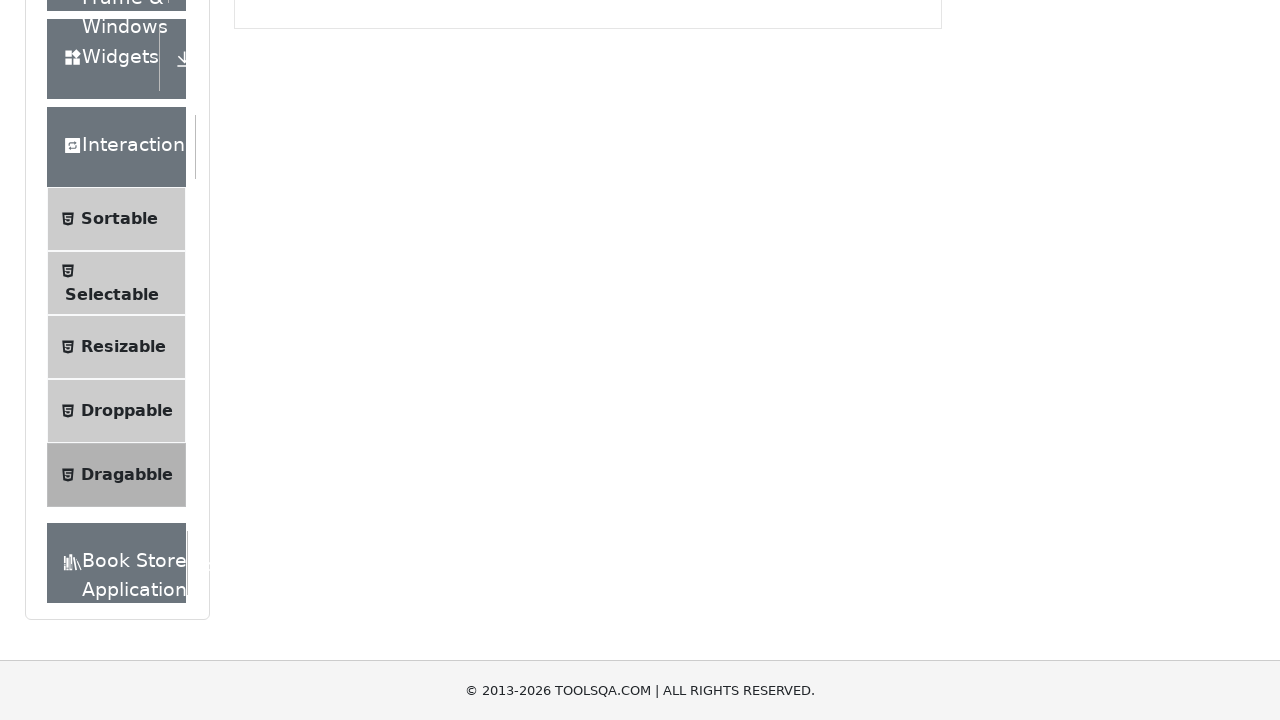

Clicked on Simple tab at (278, 244) on #draggableExample-tab-simple
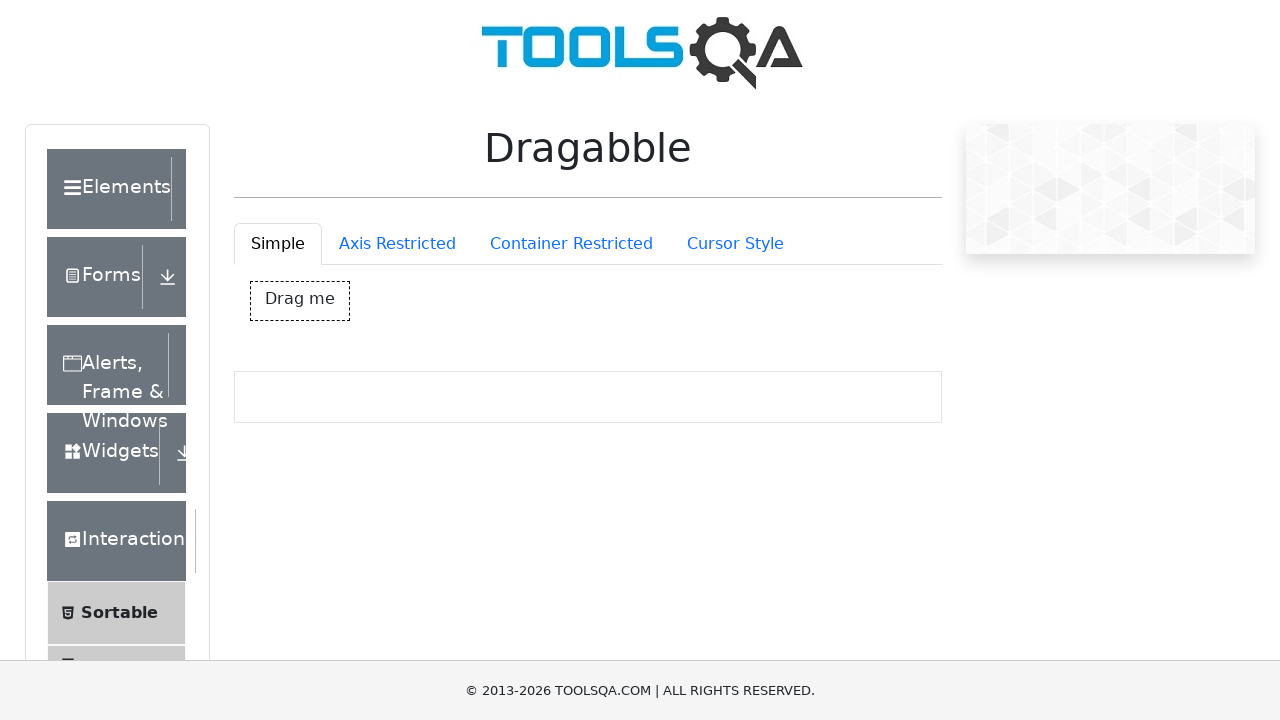

Drag box element is now visible and ready
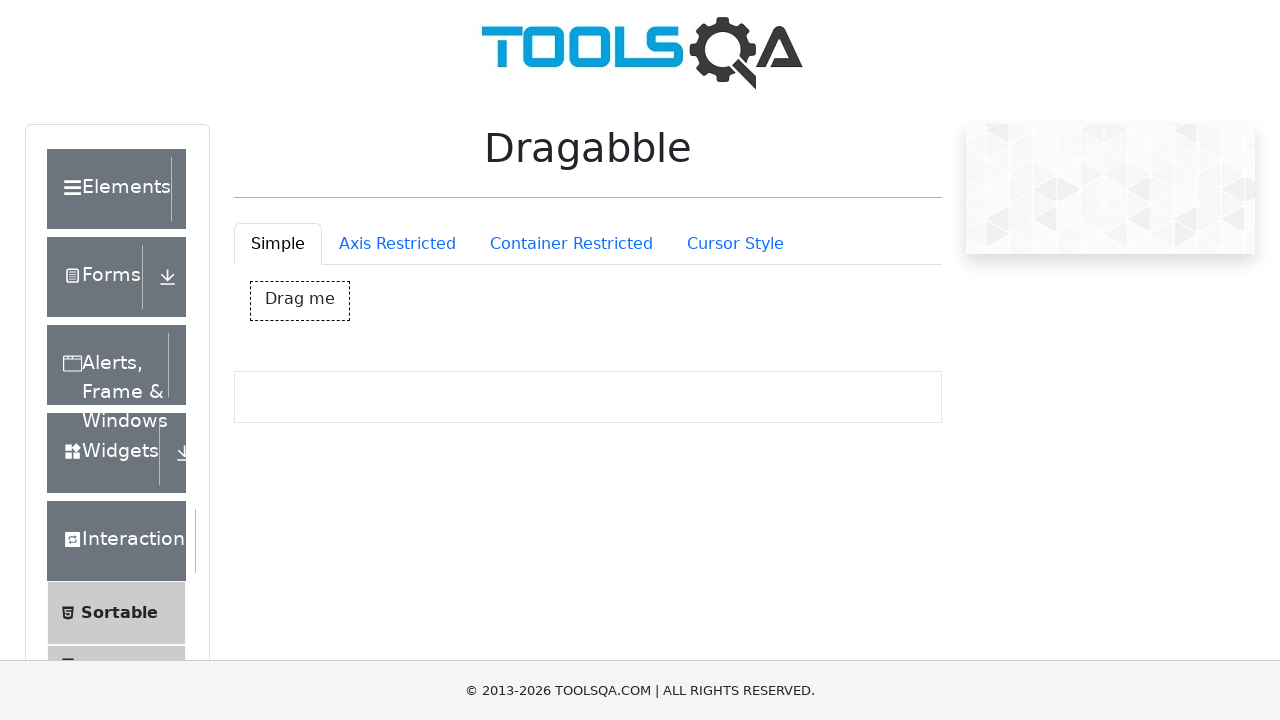

Dragged the box to the outside area target at (300, 301)
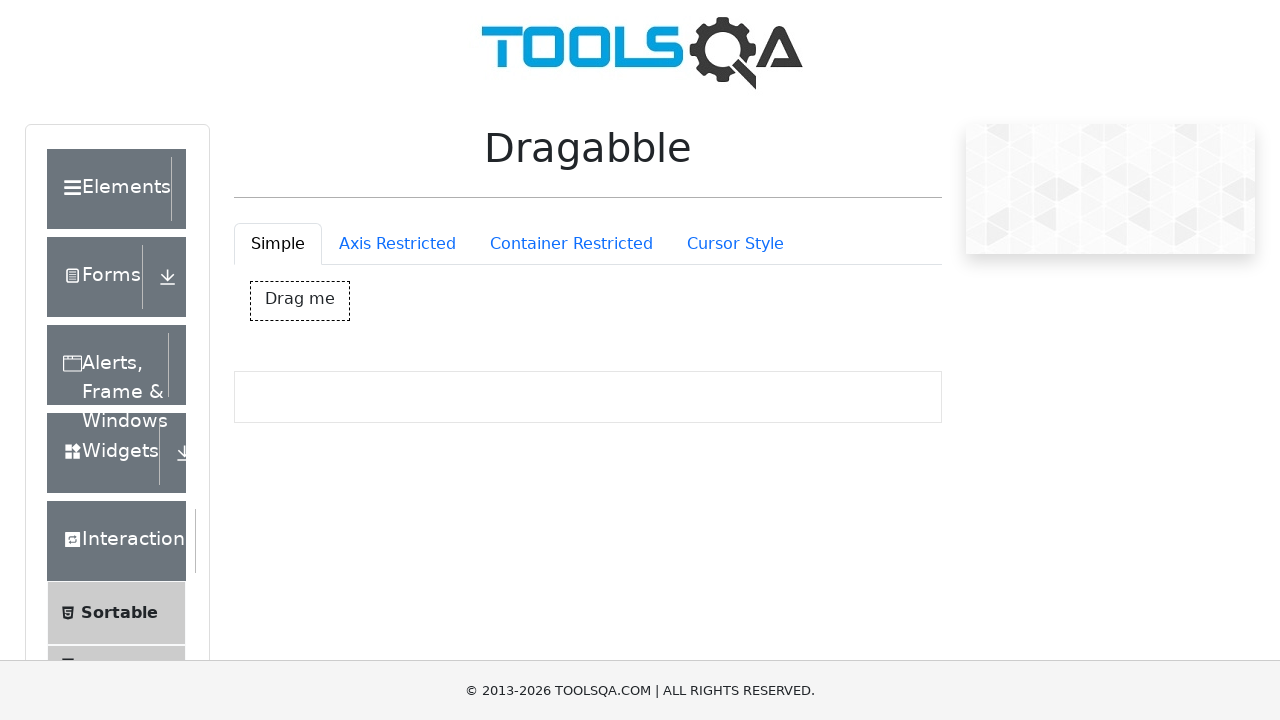

Moved mouse to center of the drag box at (300, 301)
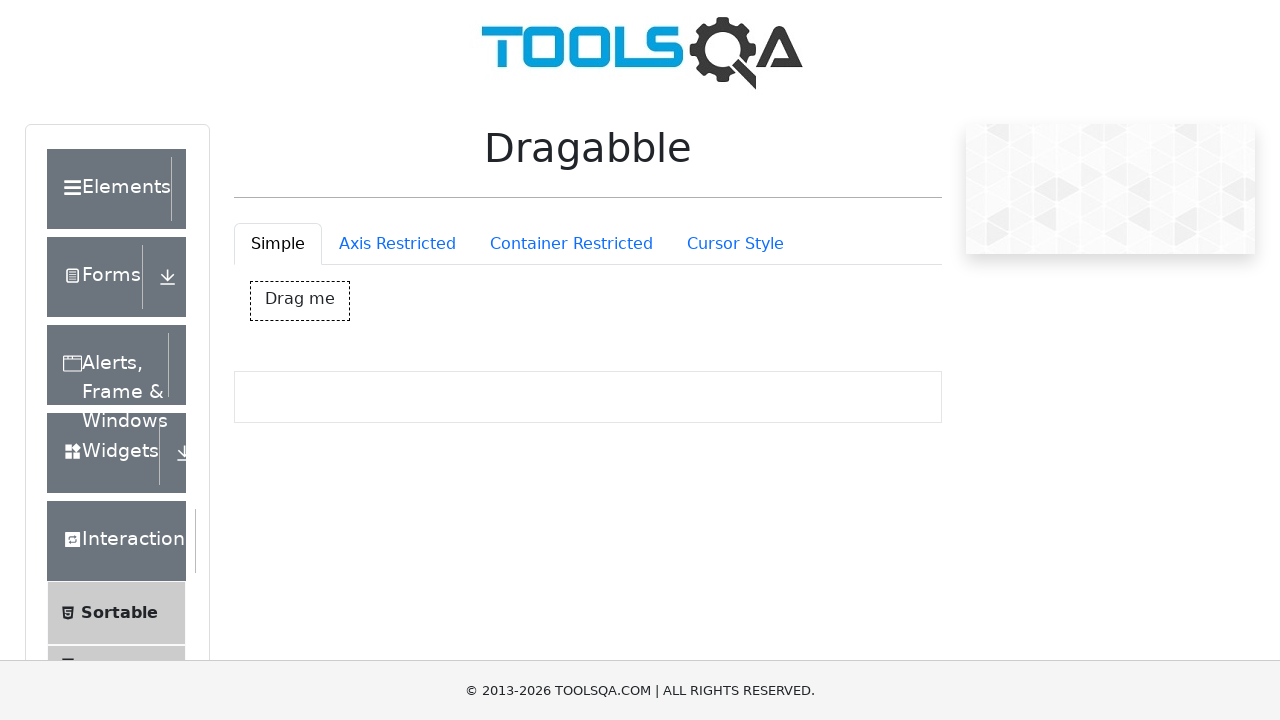

Pressed mouse button down to initiate drag at (300, 301)
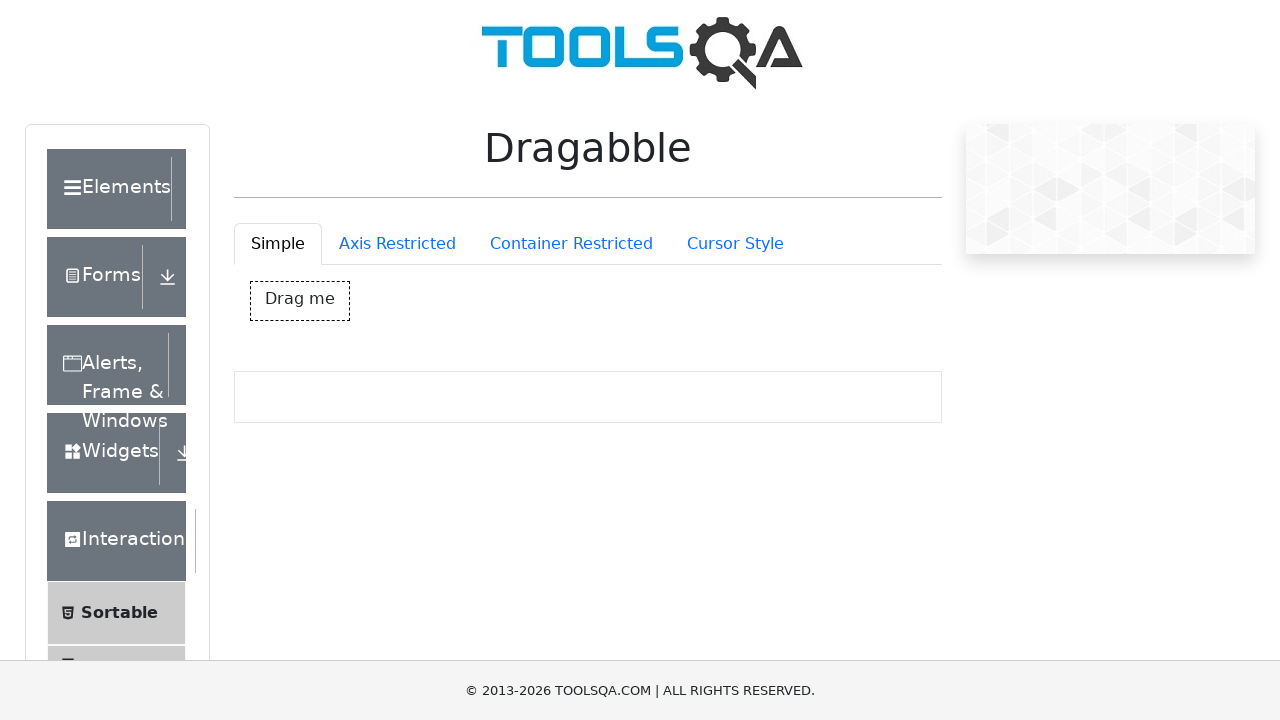

Dragged element upward by 275 pixels at (300, 26)
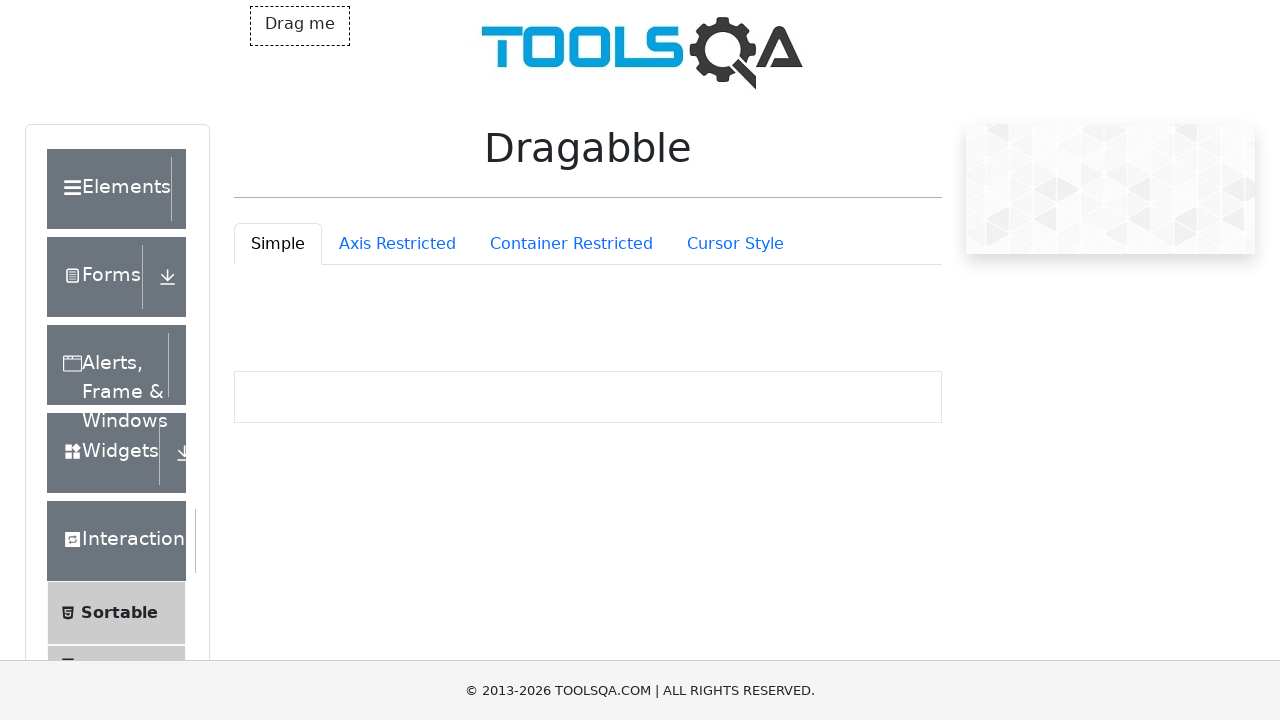

Released mouse button to complete the drag operation at (300, 26)
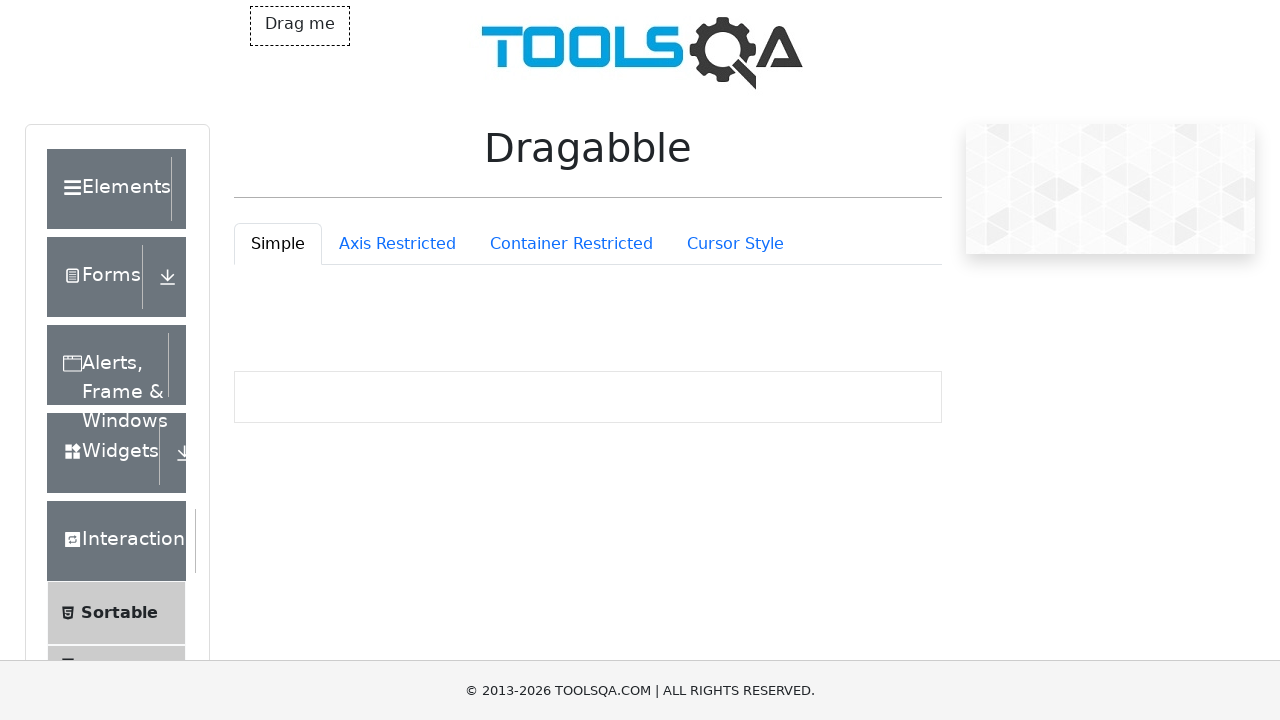

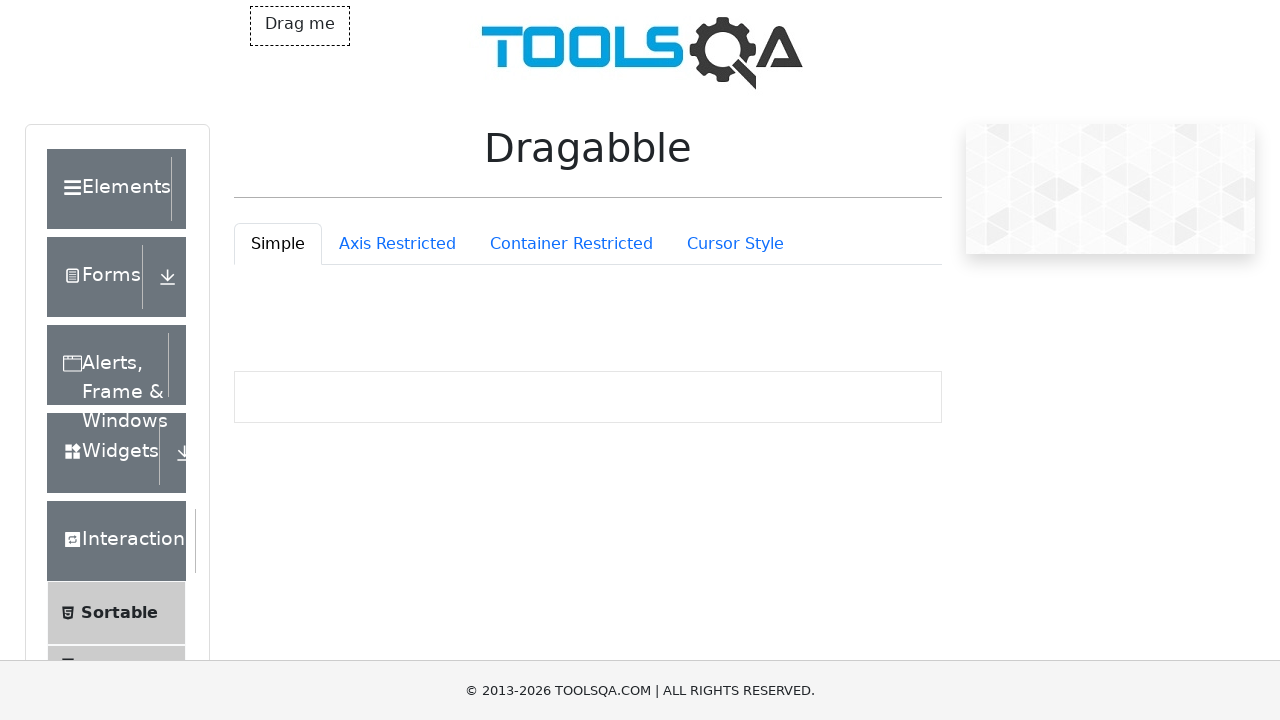